Tests the question database search functionality by entering a search phrase and verifying an error message appears when no results are found

Starting URL: https://opentdb.com/browse.php

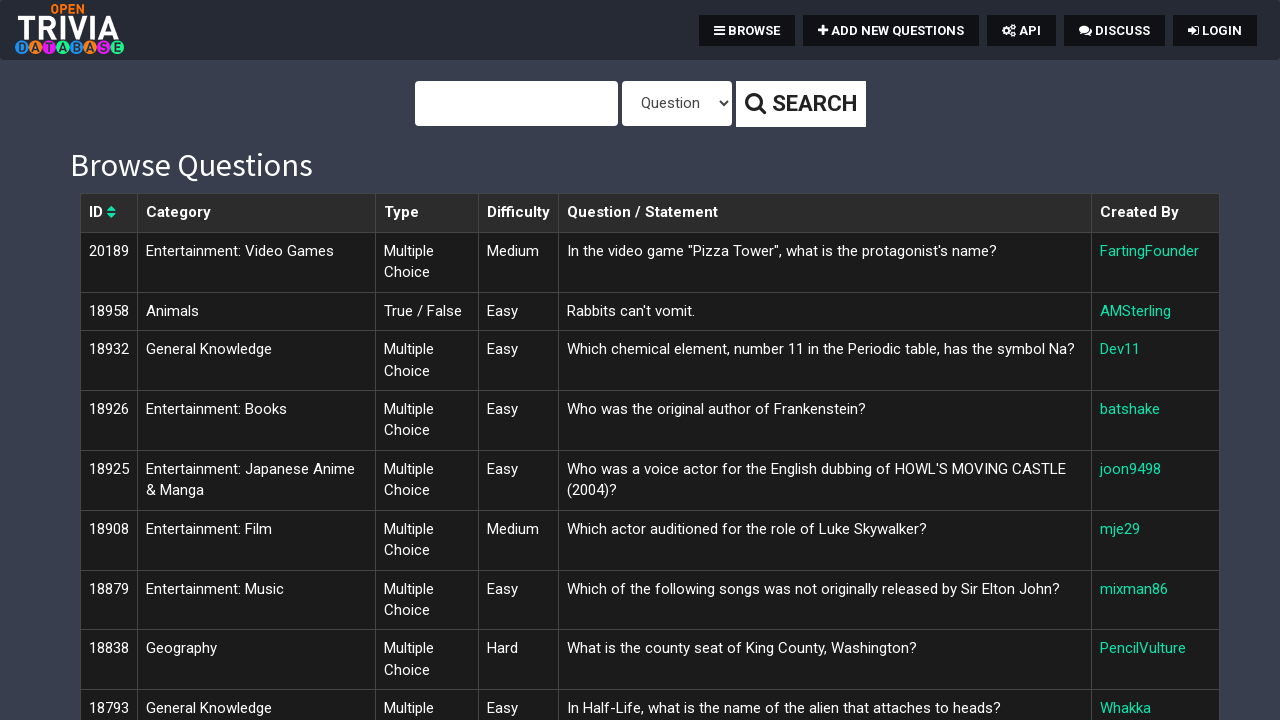

Entered non-existent search phrase 'xyznonexistent123' in search field on #query
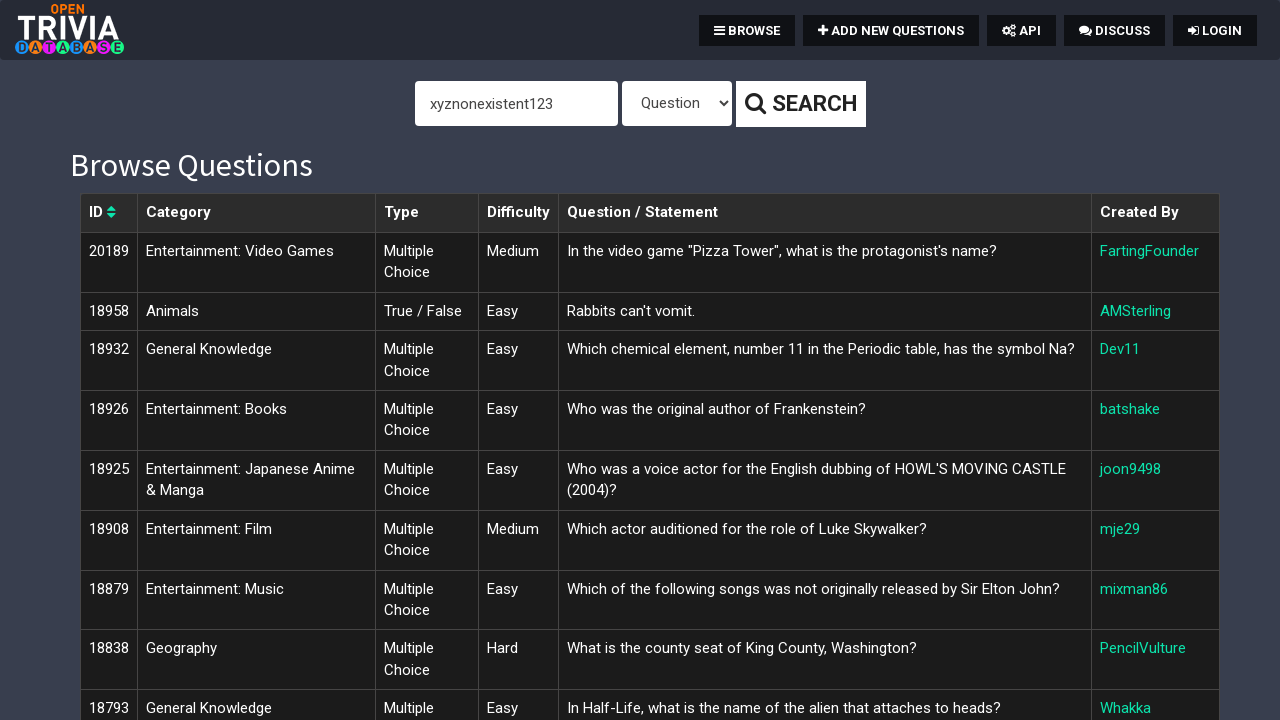

Clicked search button to initiate search at (800, 104) on button.btn.btn-sm.btn-default
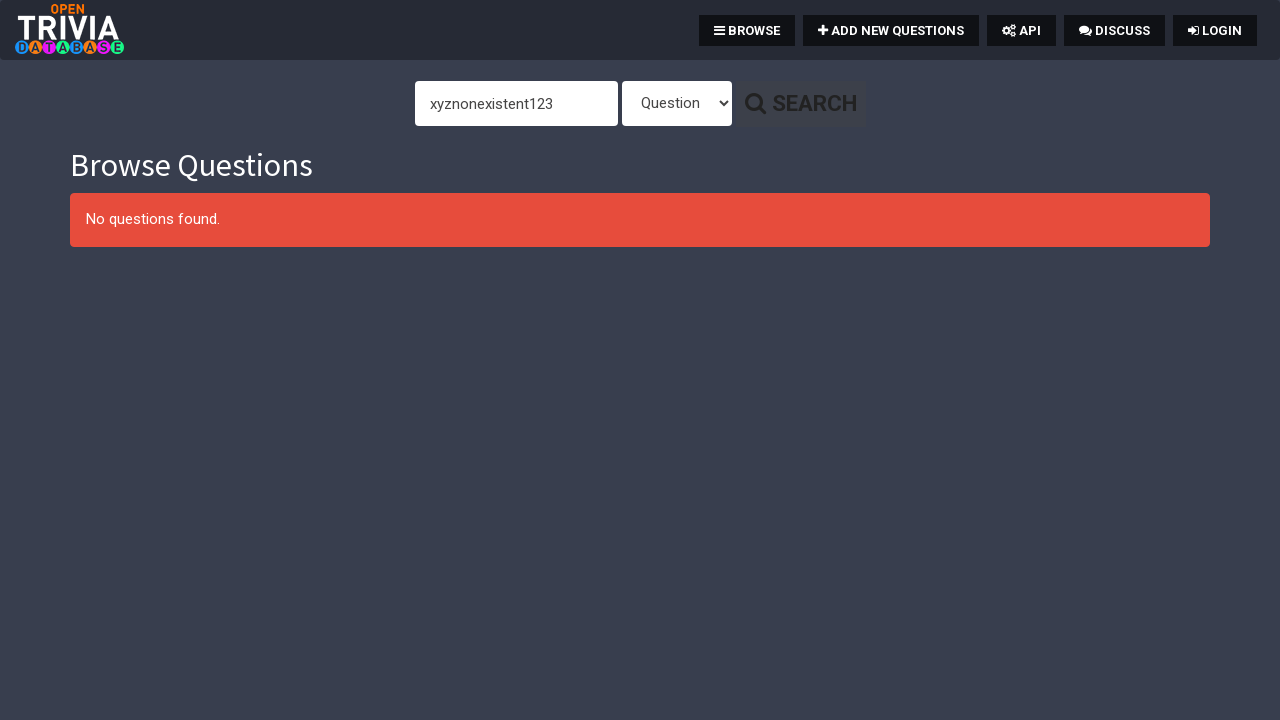

Error message appeared indicating no search results found
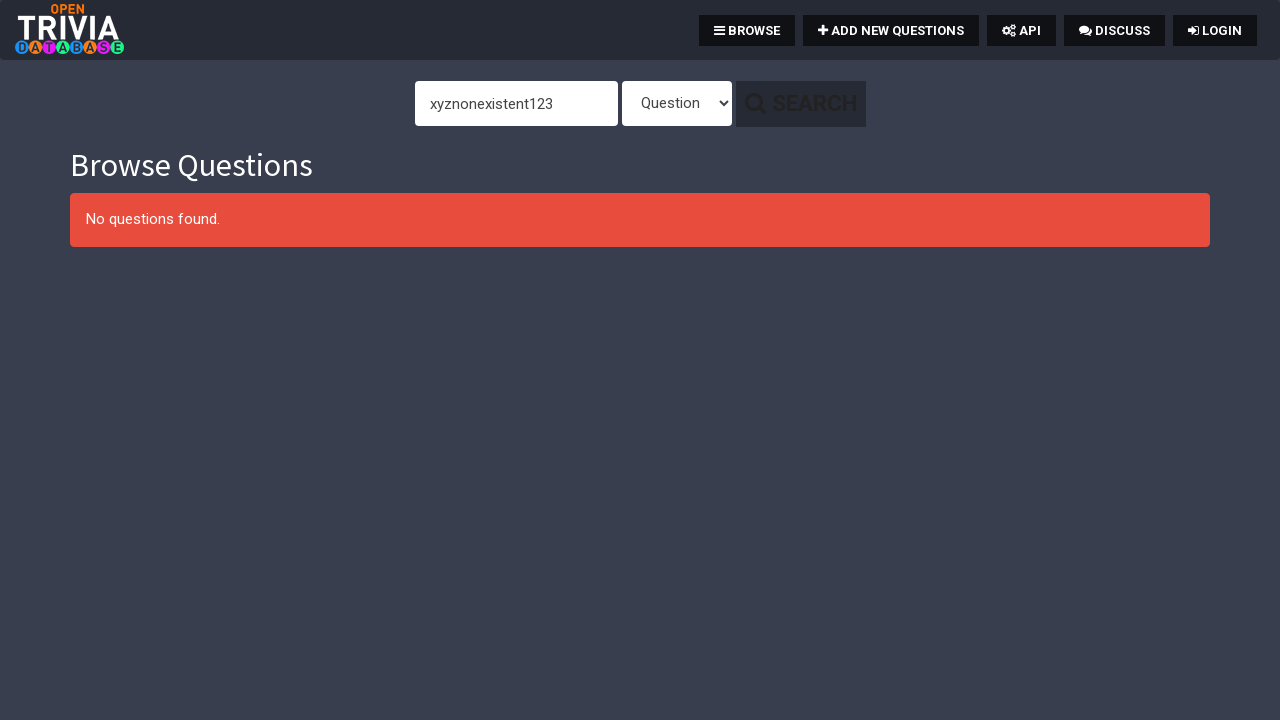

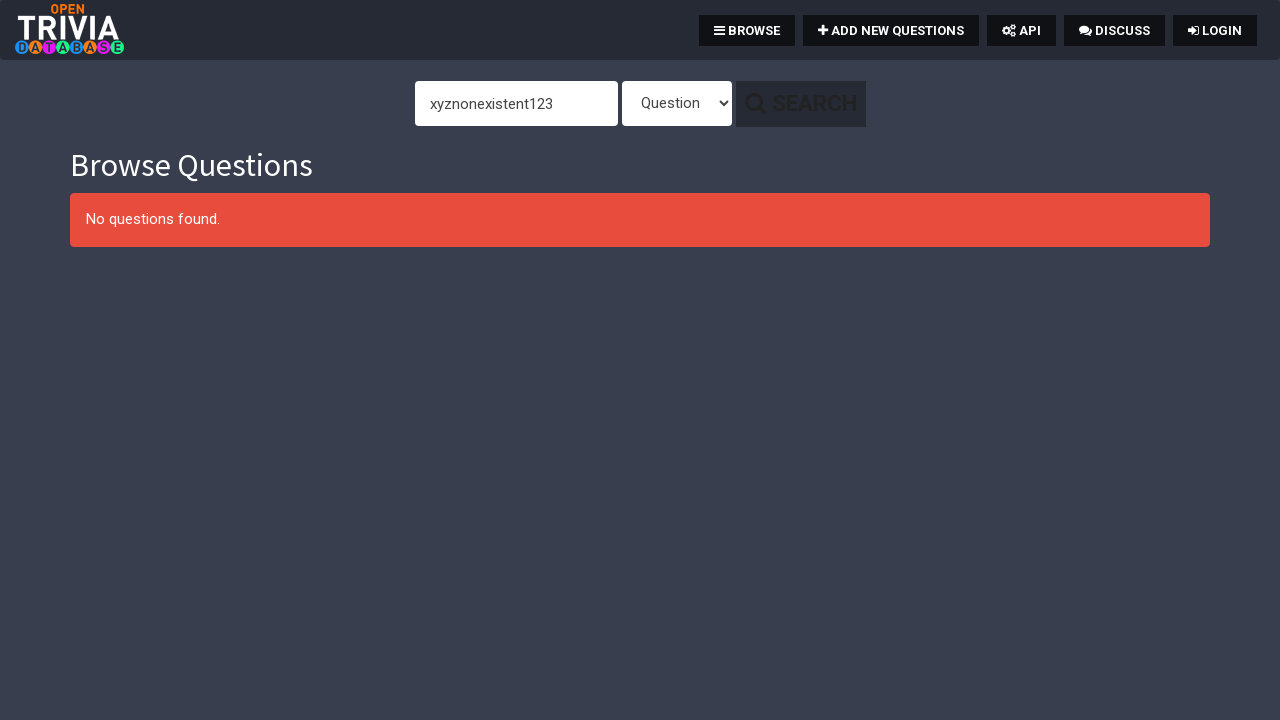